Tests drag and drop functionality by dragging column A to column B using selector

Starting URL: https://the-internet.herokuapp.com/drag_and_drop

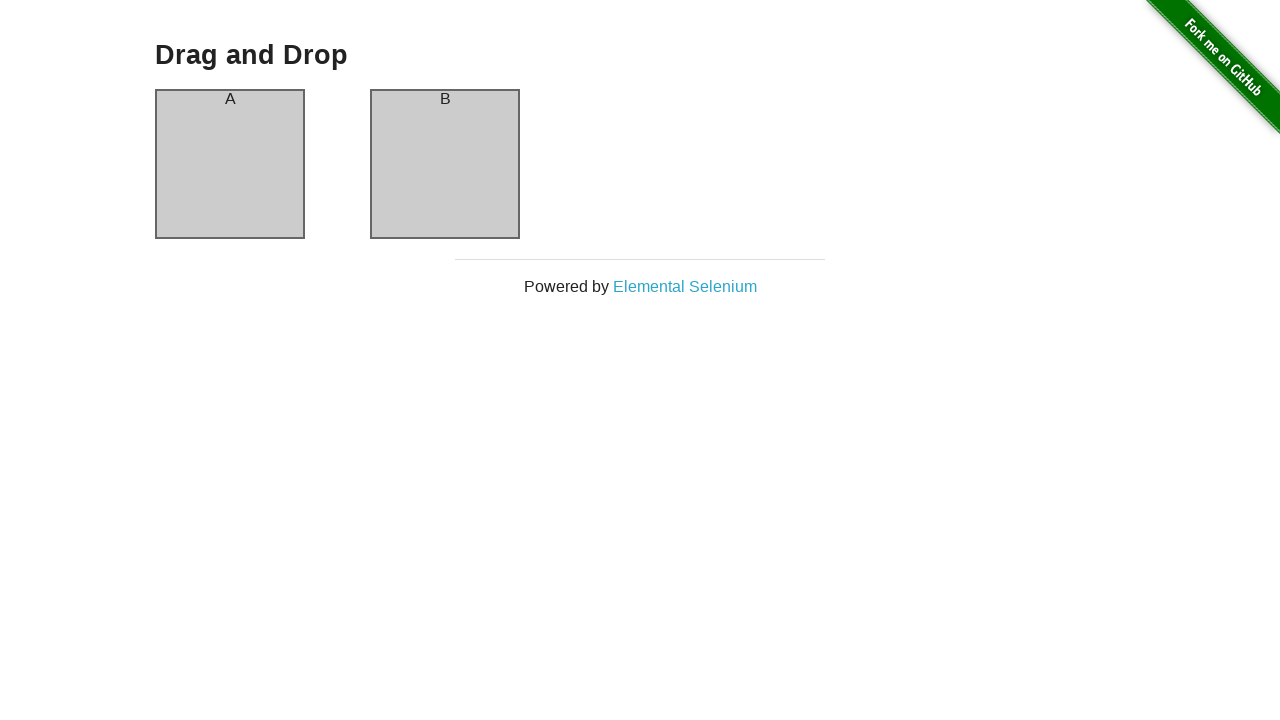

Dragged column A to column B at (445, 164)
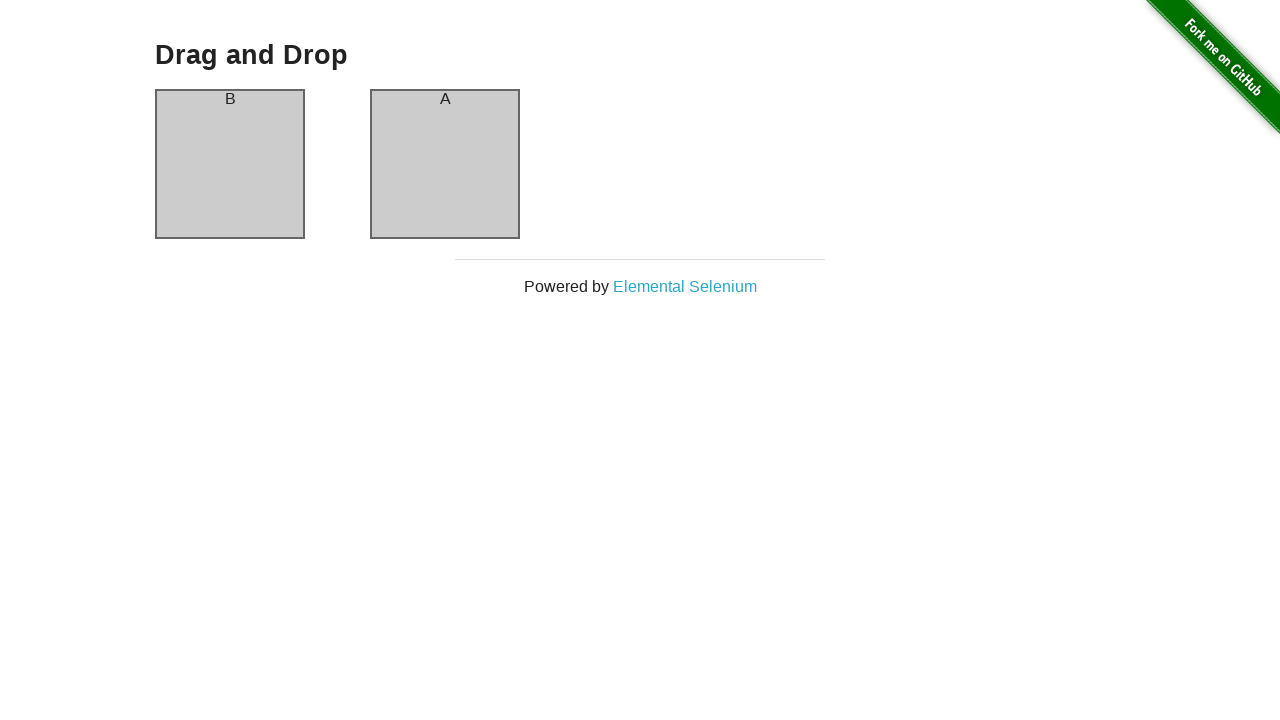

Waited for column B header to be present
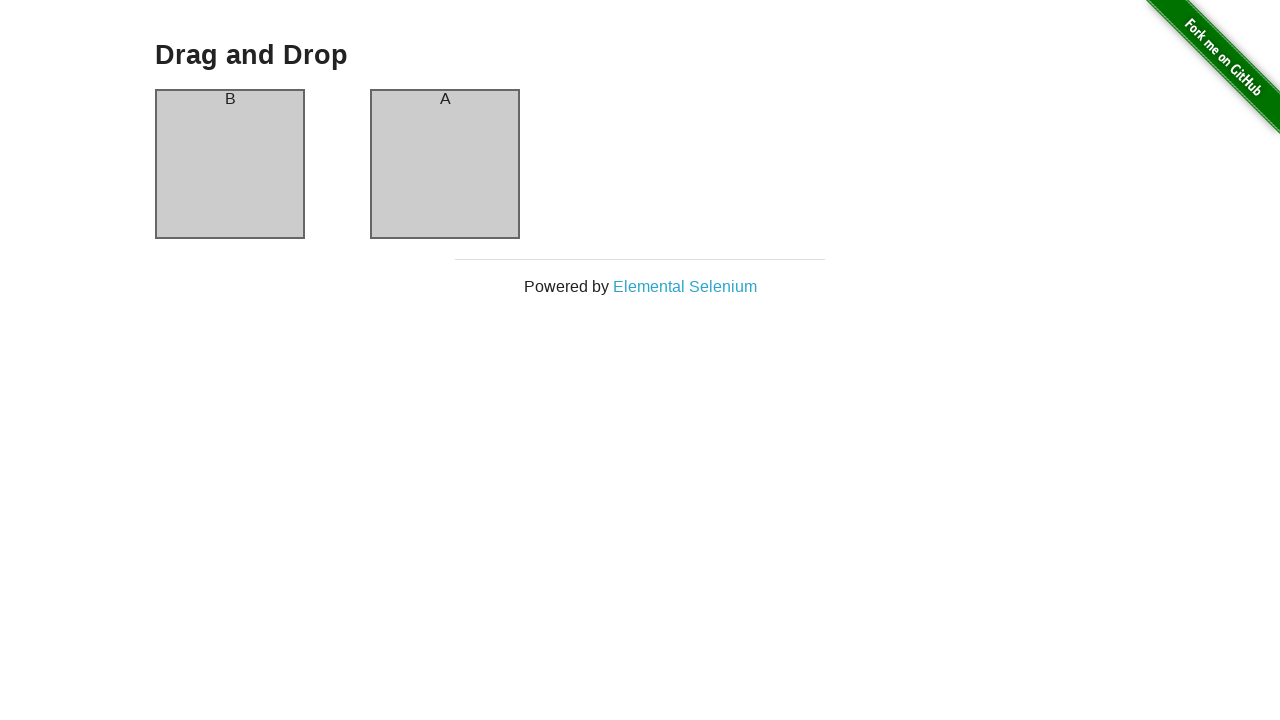

Verified that column B header contains text 'A'
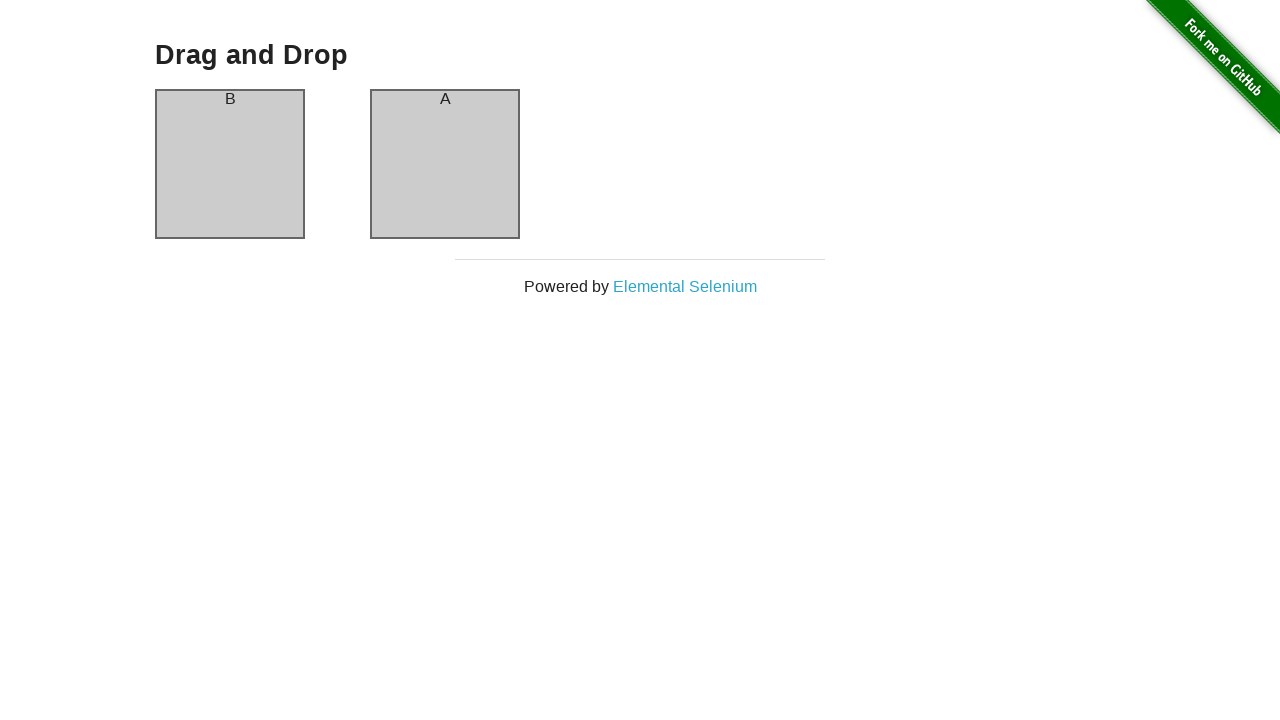

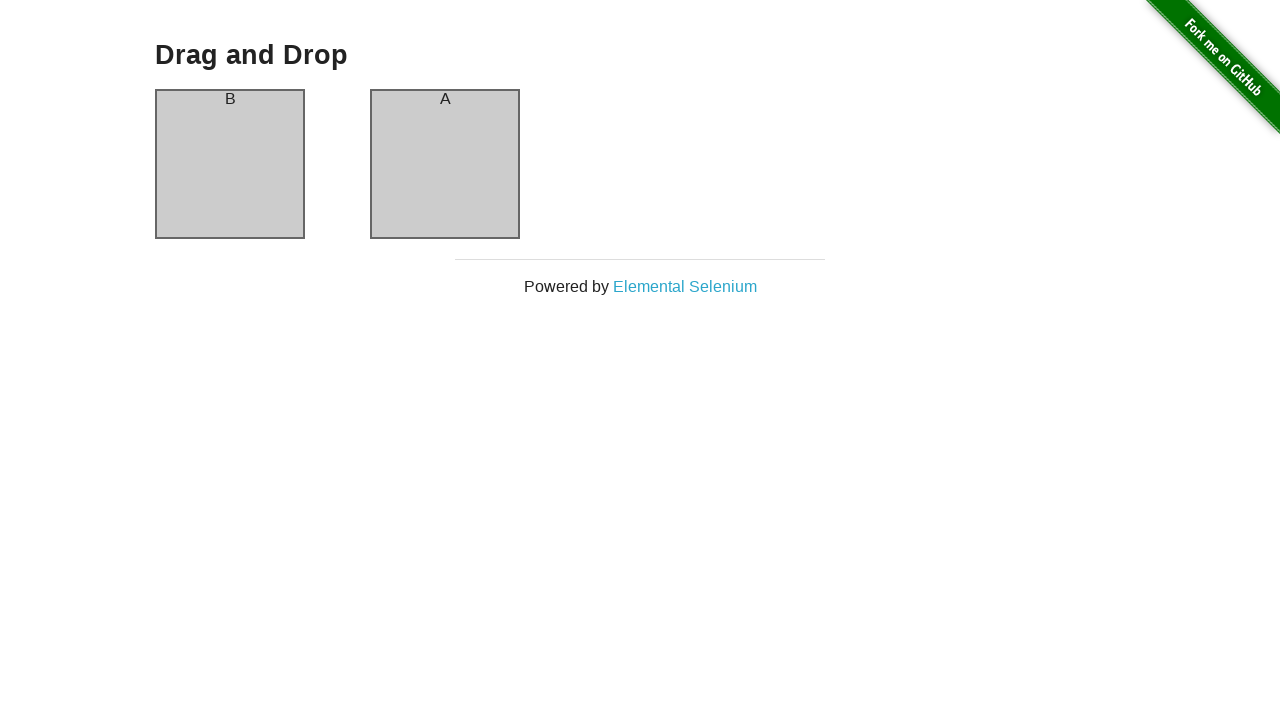